Navigates to Python.org and verifies that the page title contains "Python".

Starting URL: http://www.python.org

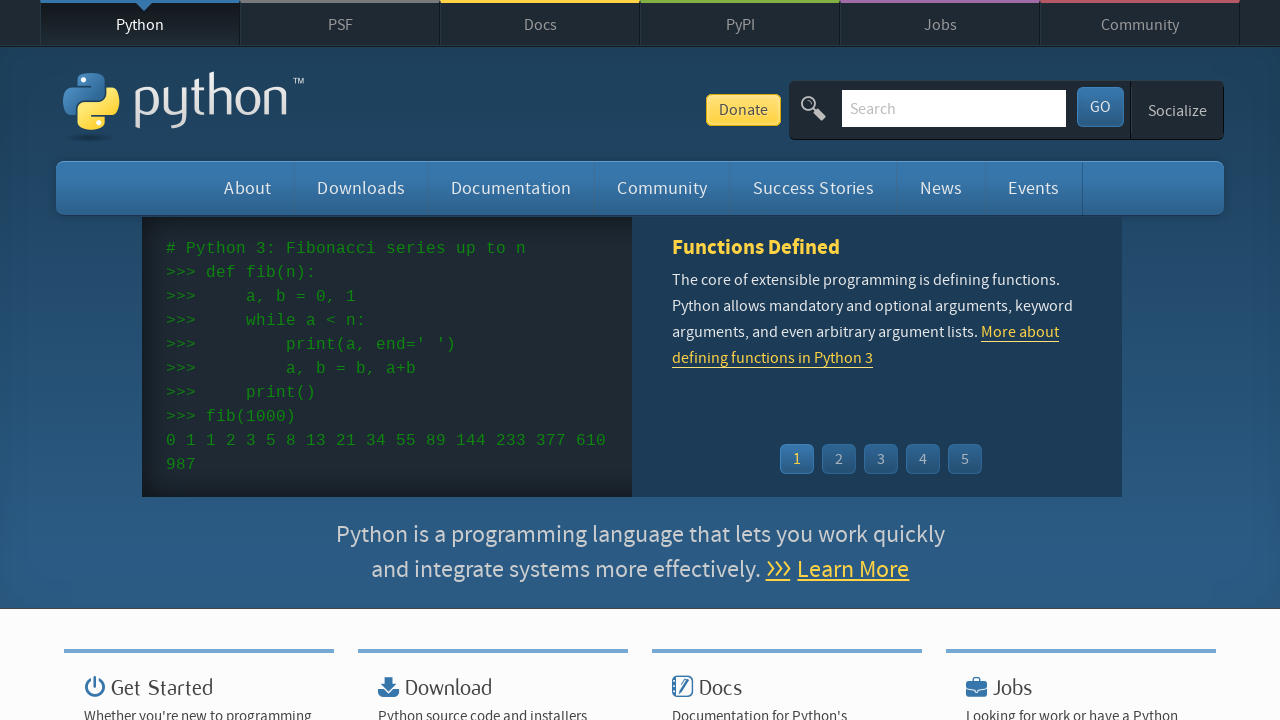

Navigated to Python.org
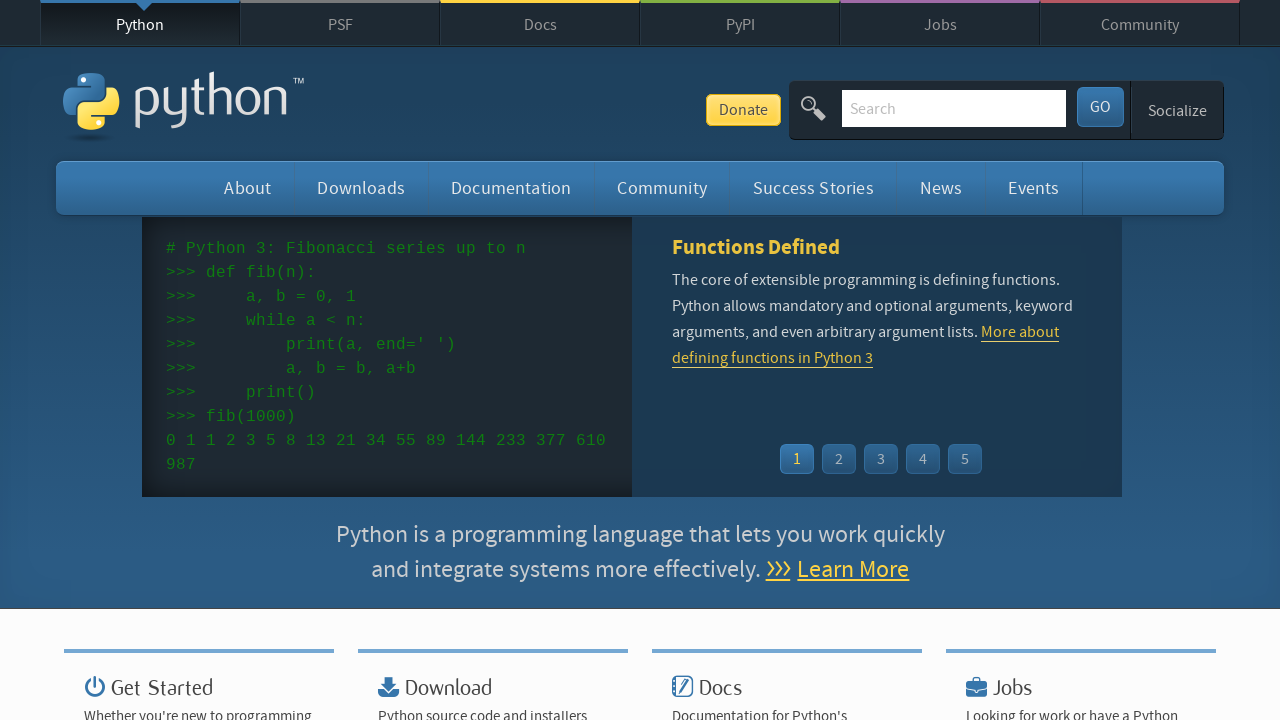

Verified page title contains 'Python'
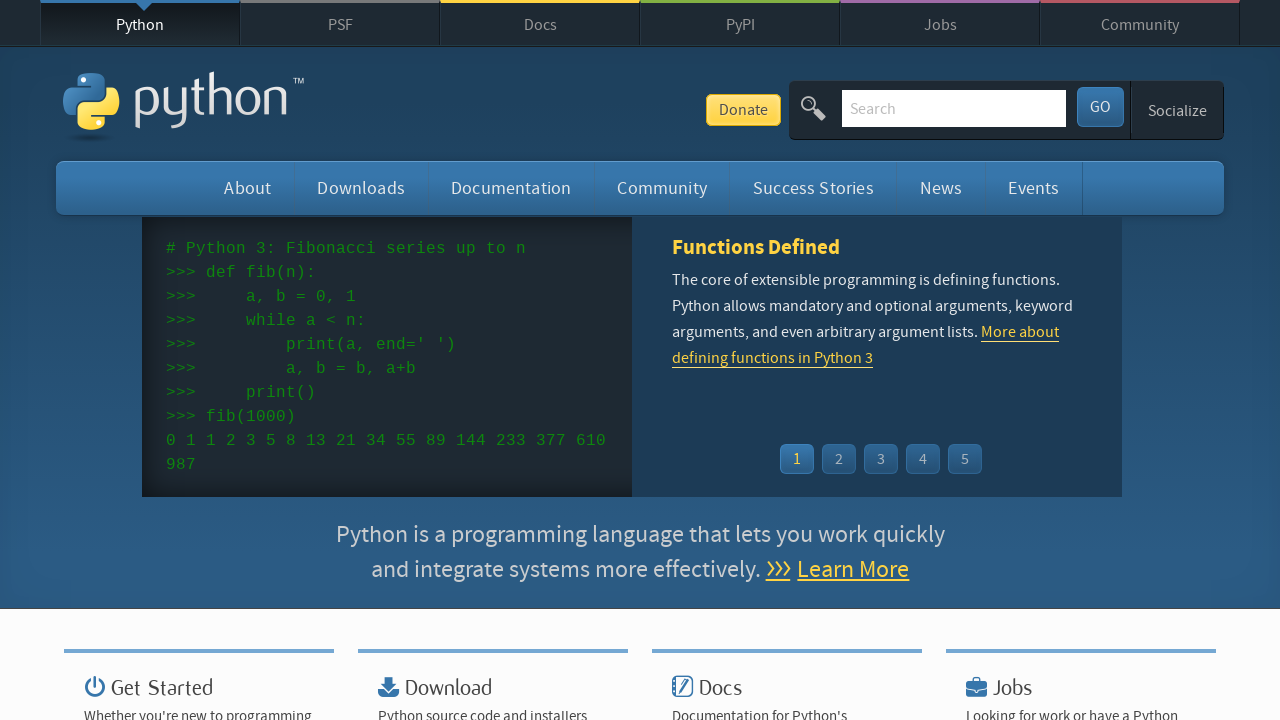

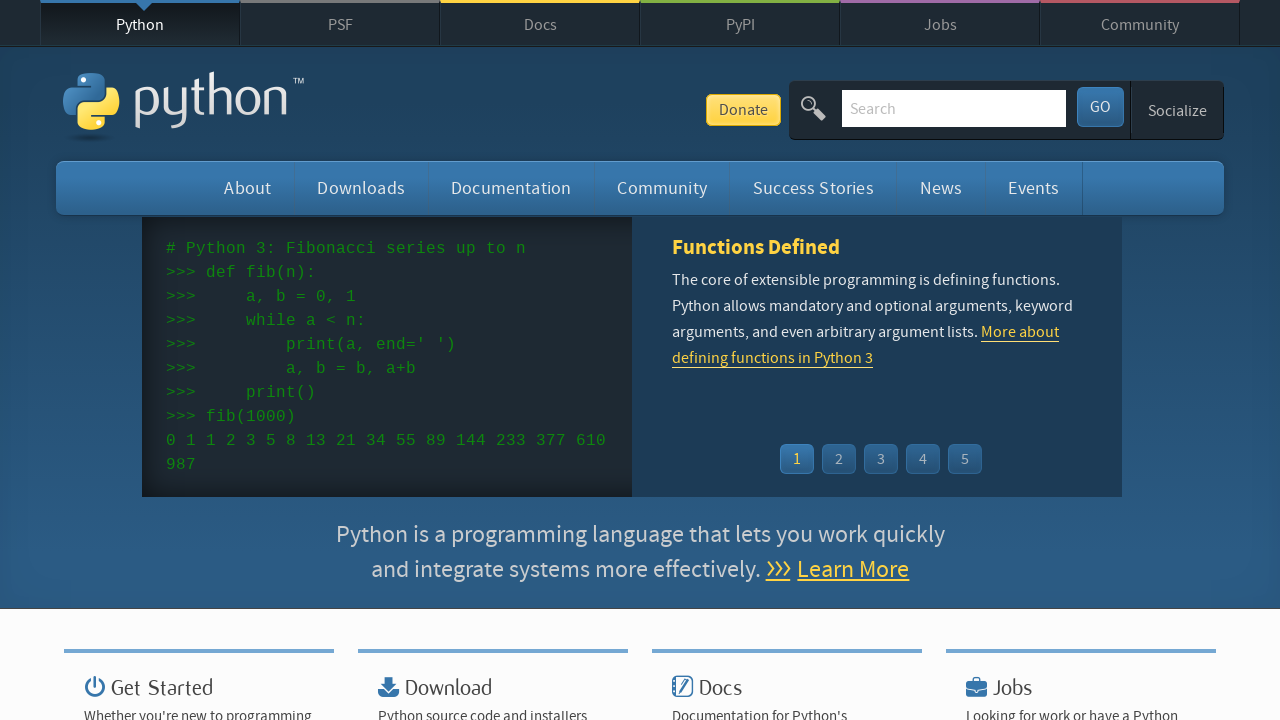